Tests clicking the first checkbox and verifies it becomes selected/checked

Starting URL: http://the-internet.herokuapp.com/checkboxes

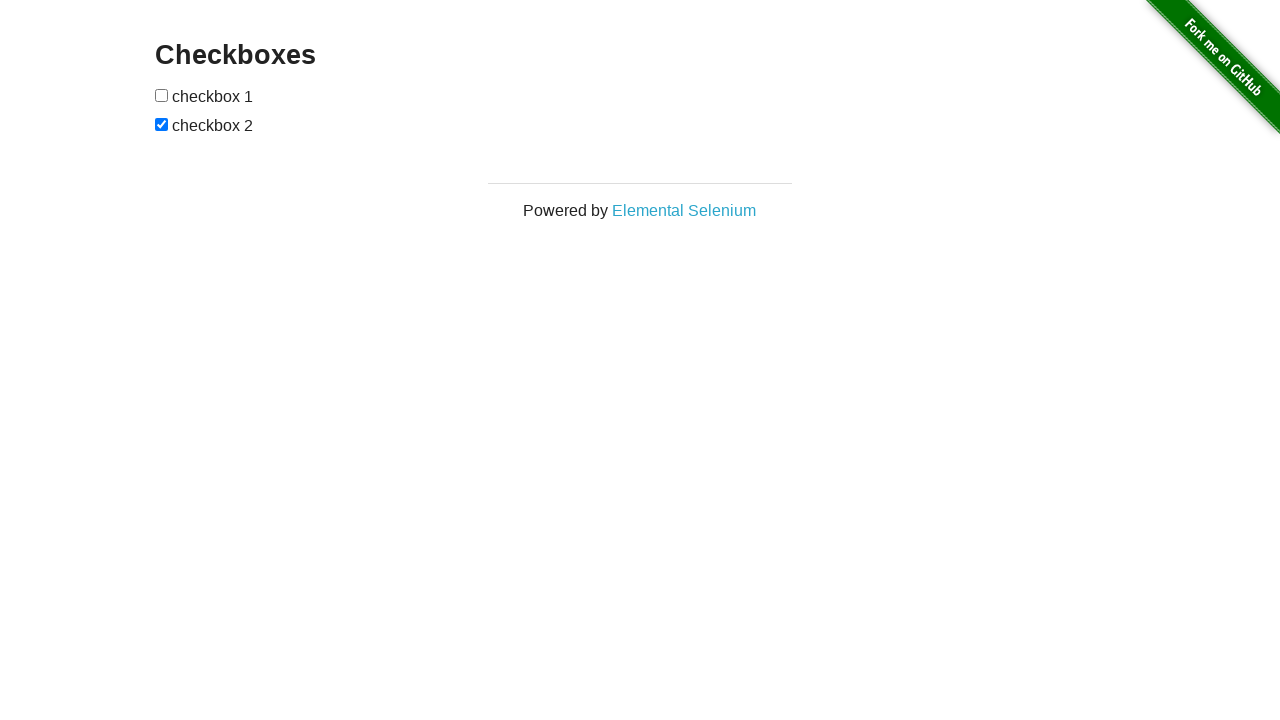

Clicked the first checkbox at (162, 95) on input:nth-child(1)
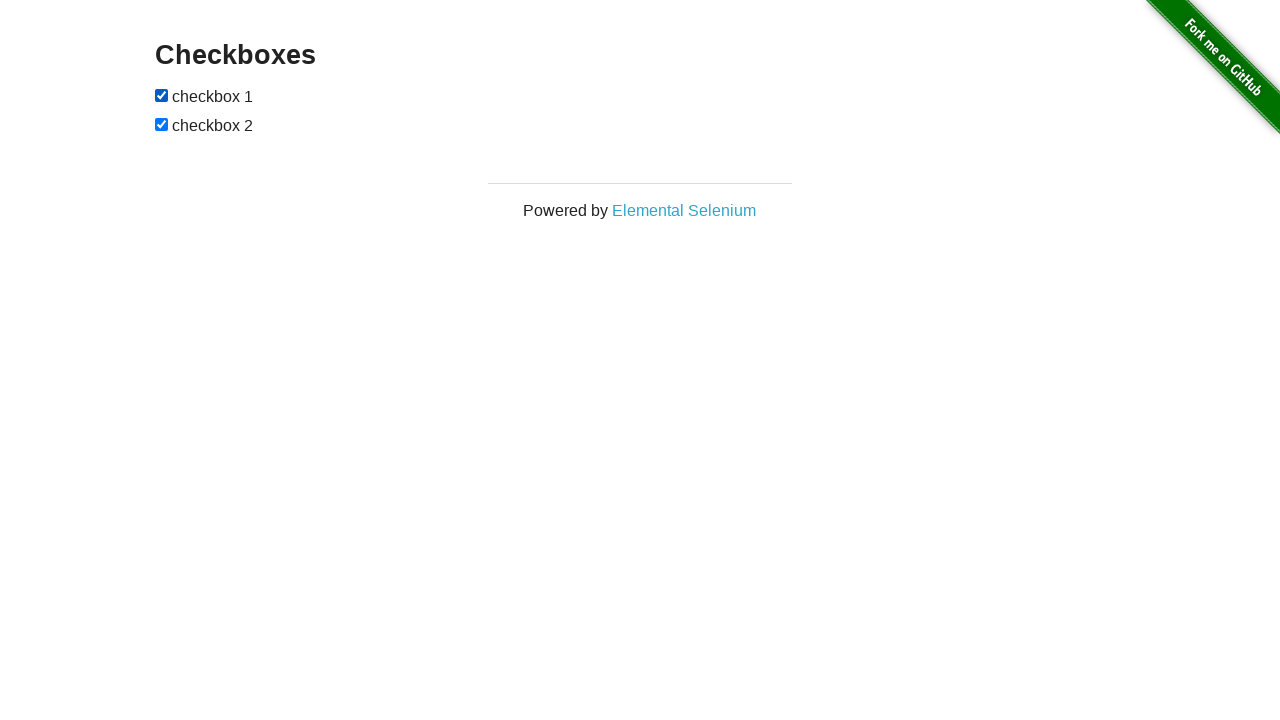

Located the first checkbox element
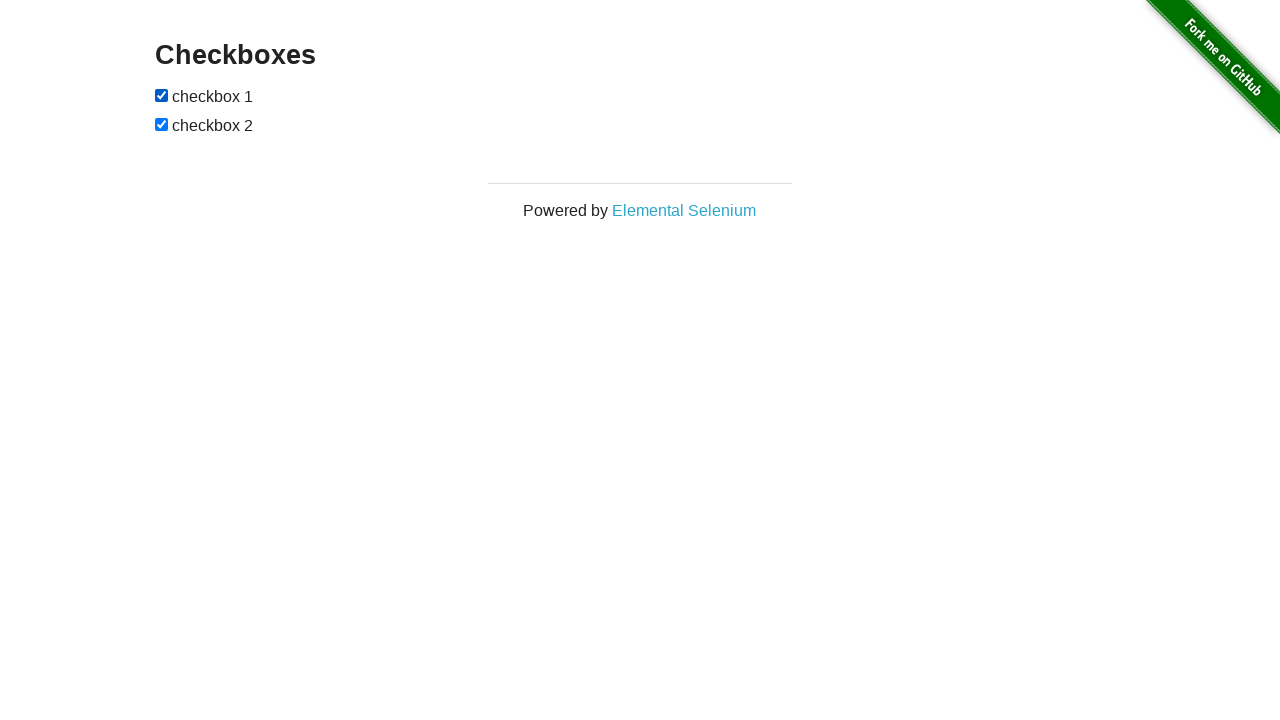

Verified that the first checkbox is checked
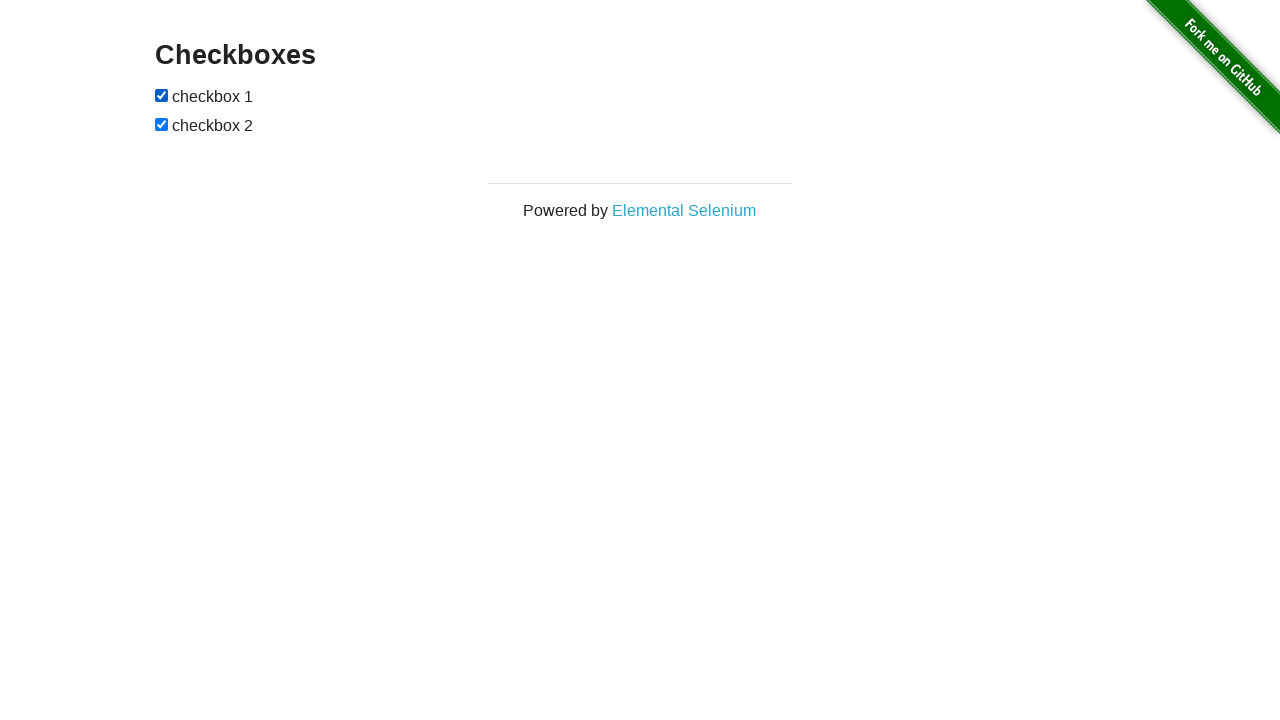

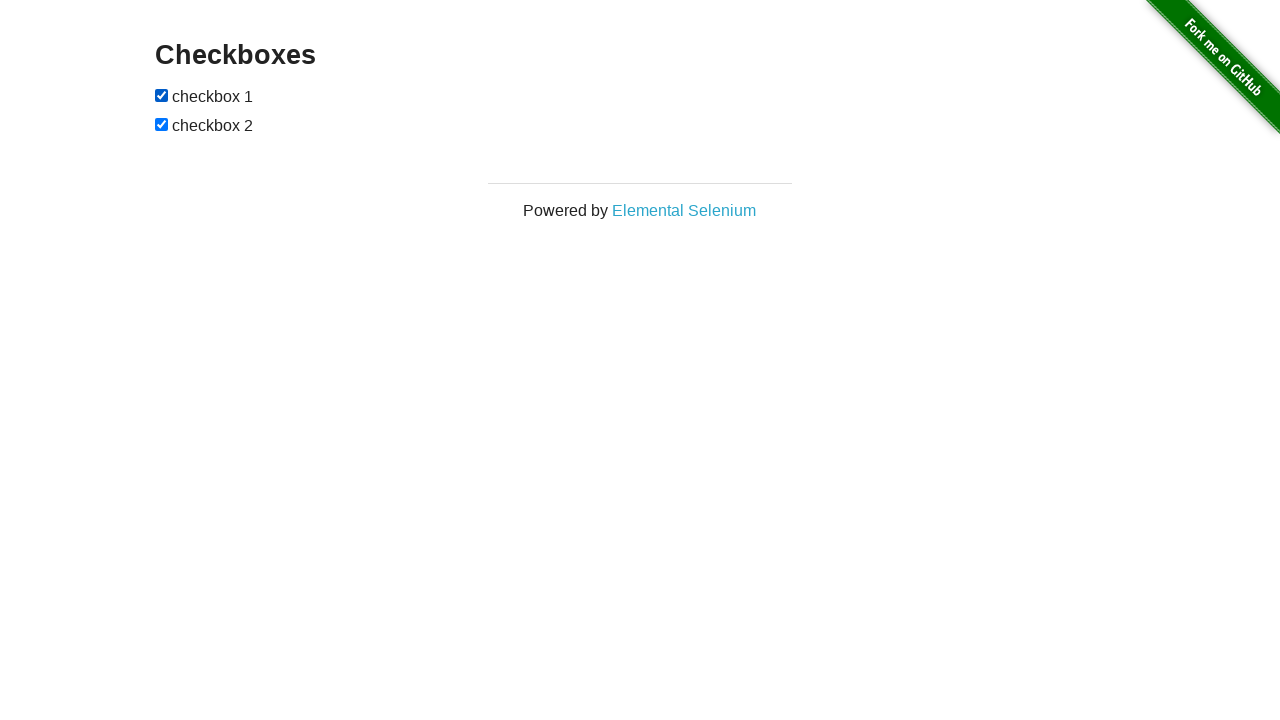